Tests that Clear completed button is hidden when no items are completed

Starting URL: https://demo.playwright.dev/todomvc

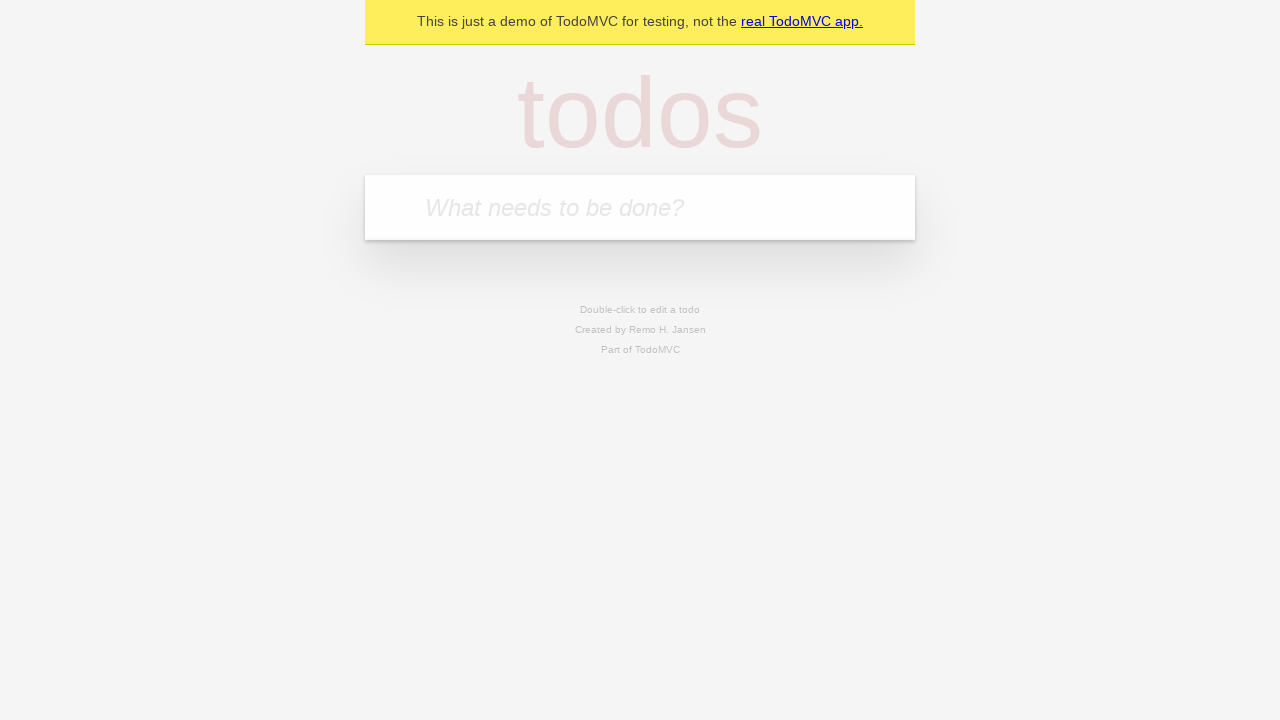

Filled todo input with 'buy some cheese' on internal:attr=[placeholder="What needs to be done?"i]
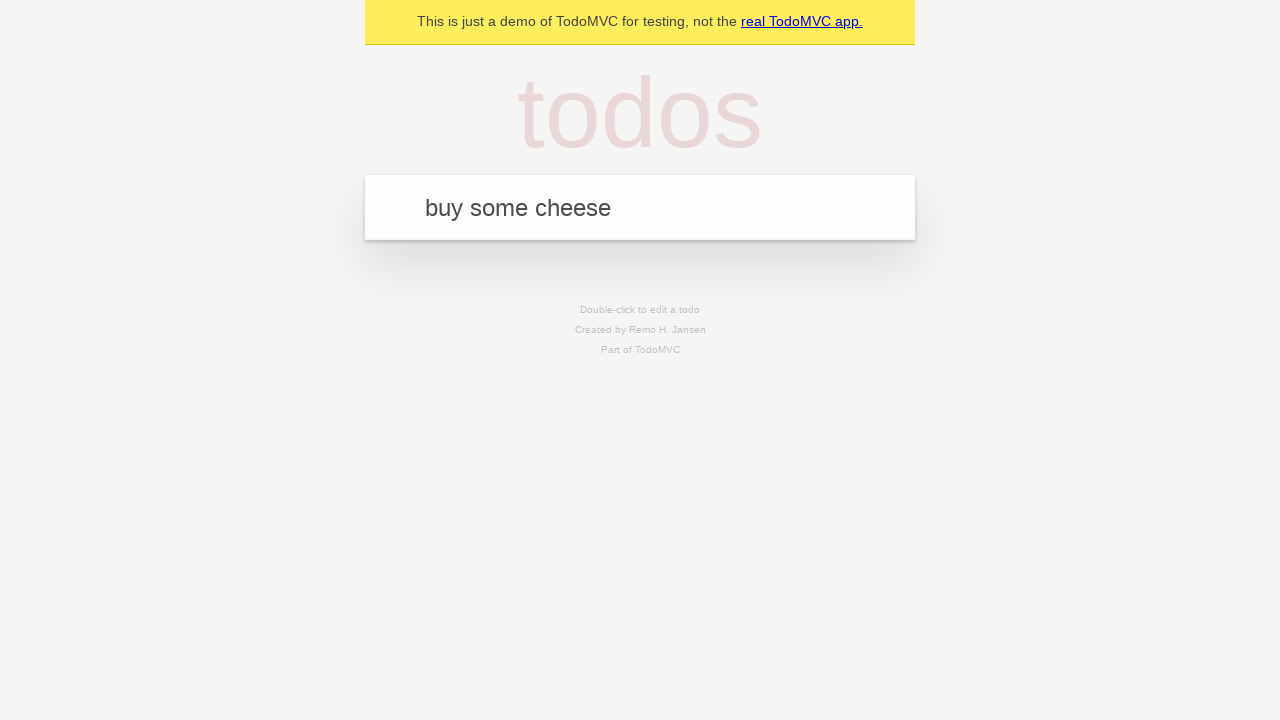

Pressed Enter to add first todo on internal:attr=[placeholder="What needs to be done?"i]
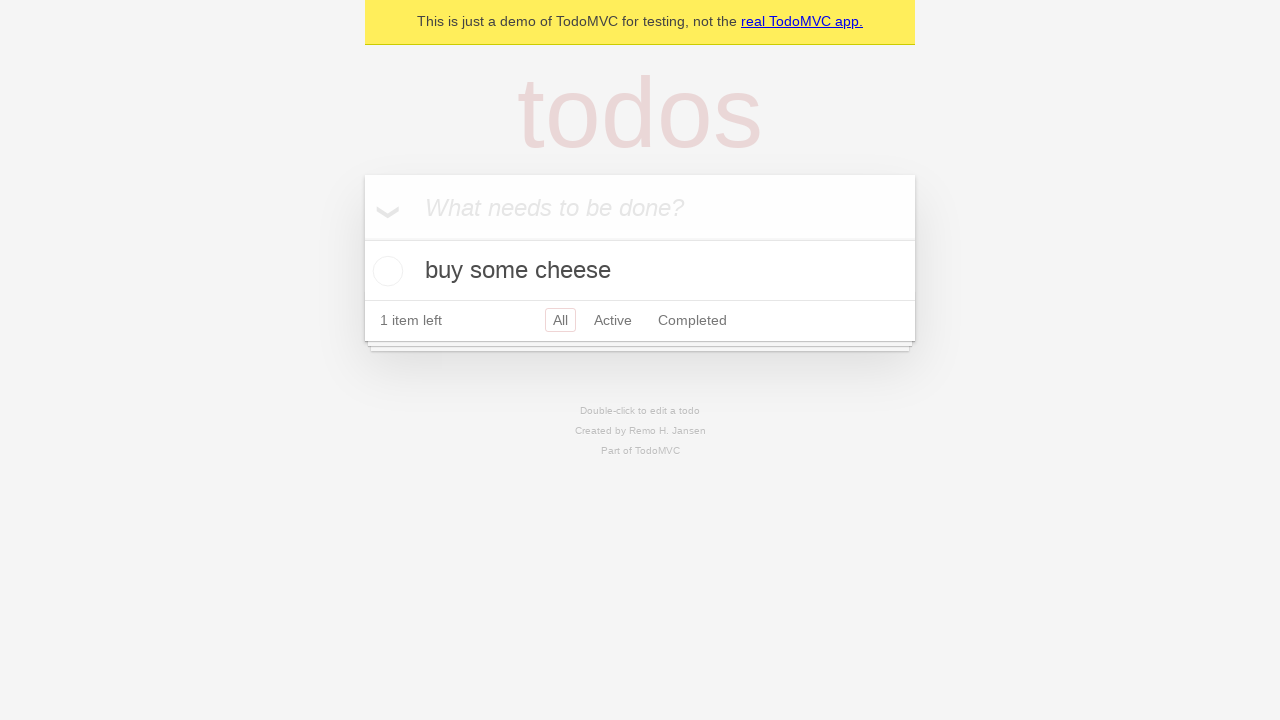

Filled todo input with 'feed the cat' on internal:attr=[placeholder="What needs to be done?"i]
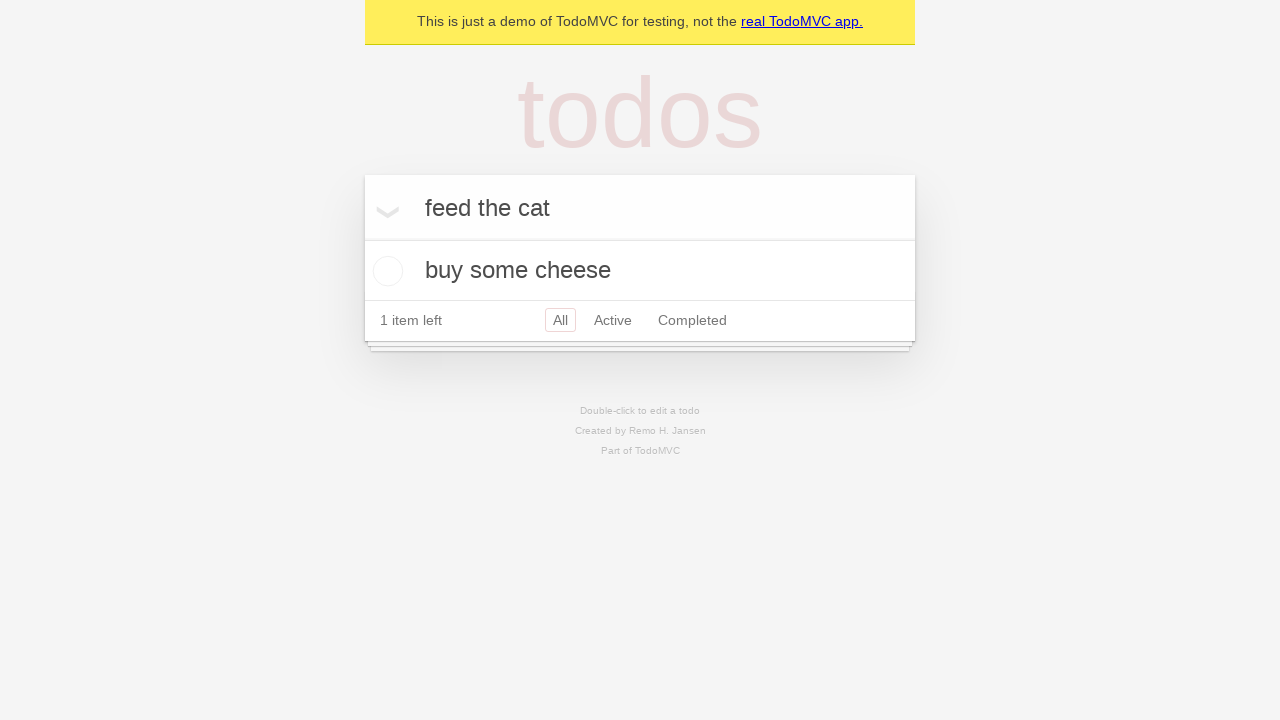

Pressed Enter to add second todo on internal:attr=[placeholder="What needs to be done?"i]
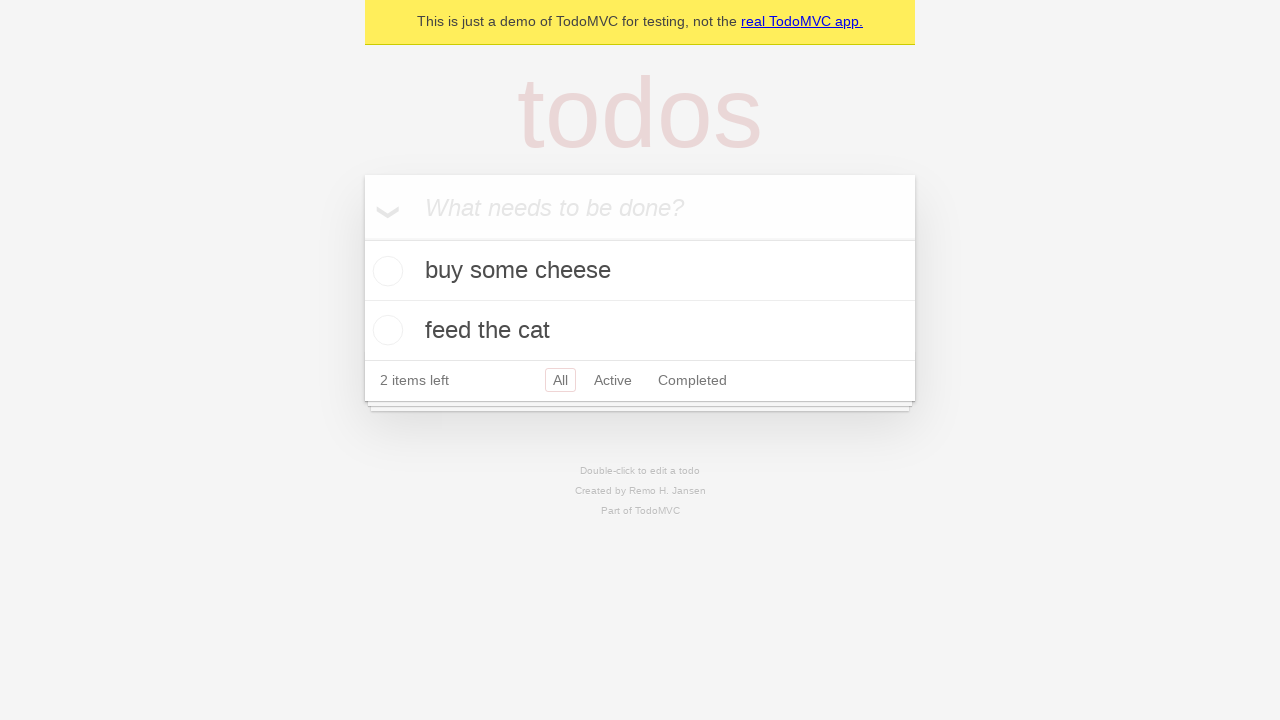

Filled todo input with 'book a doctors appointment' on internal:attr=[placeholder="What needs to be done?"i]
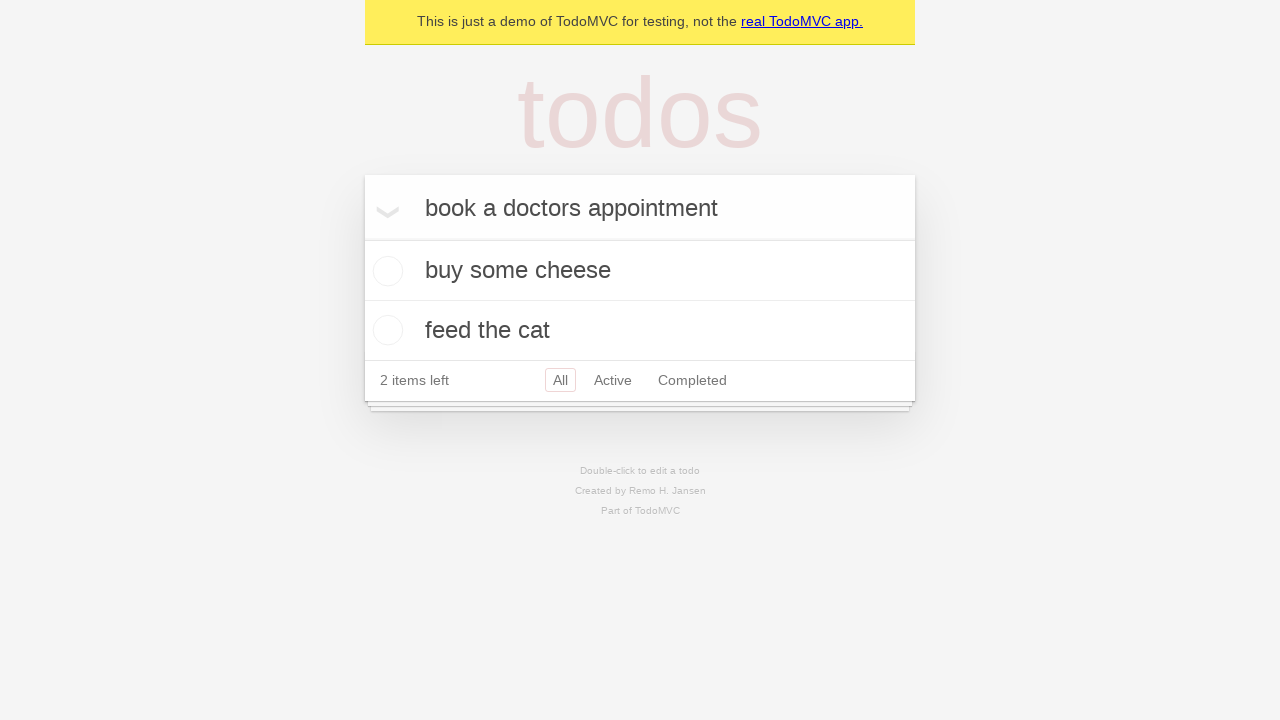

Pressed Enter to add third todo on internal:attr=[placeholder="What needs to be done?"i]
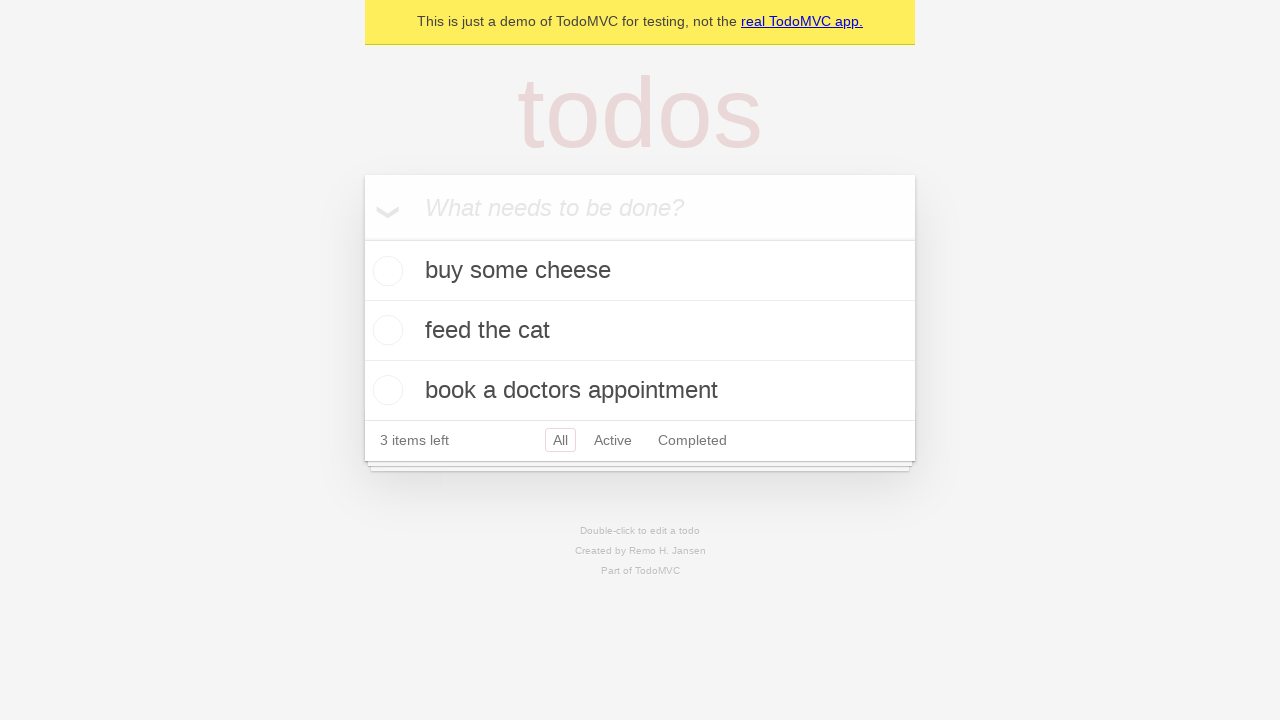

Checked first todo item as completed at (385, 271) on .todo-list li .toggle >> nth=0
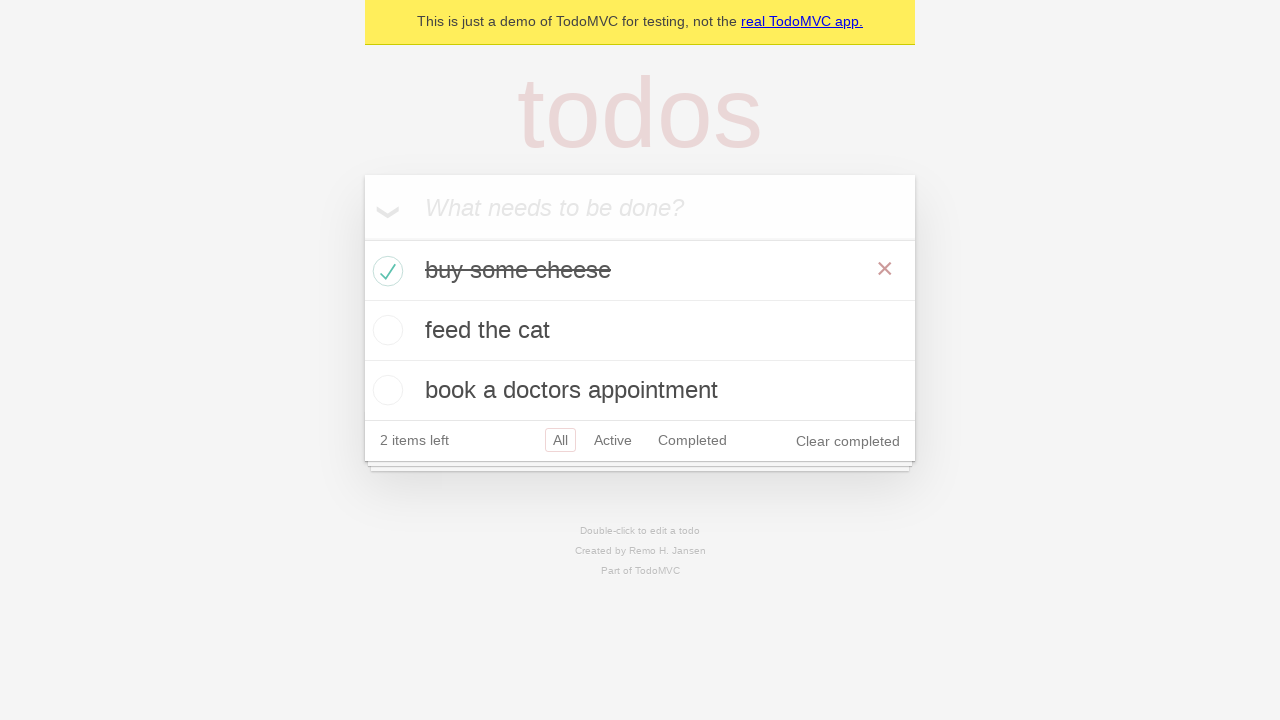

Clicked Clear completed button to remove completed todo at (848, 441) on internal:role=button[name="Clear completed"i]
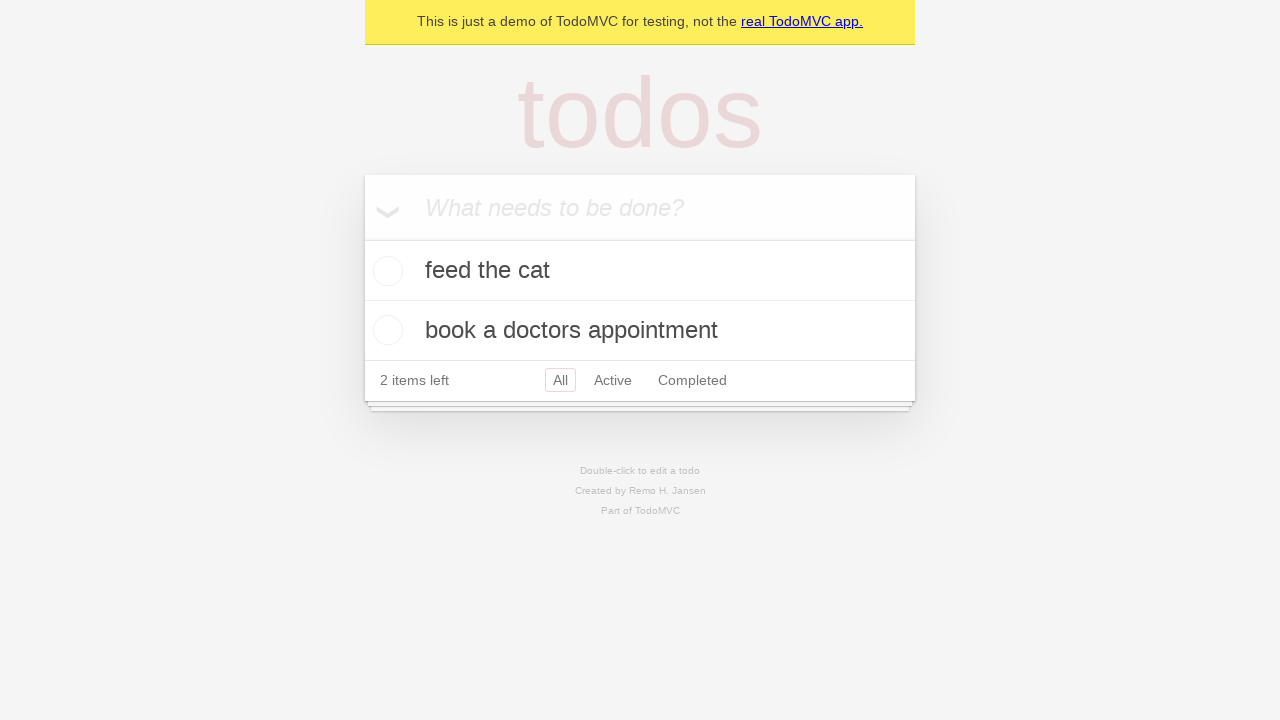

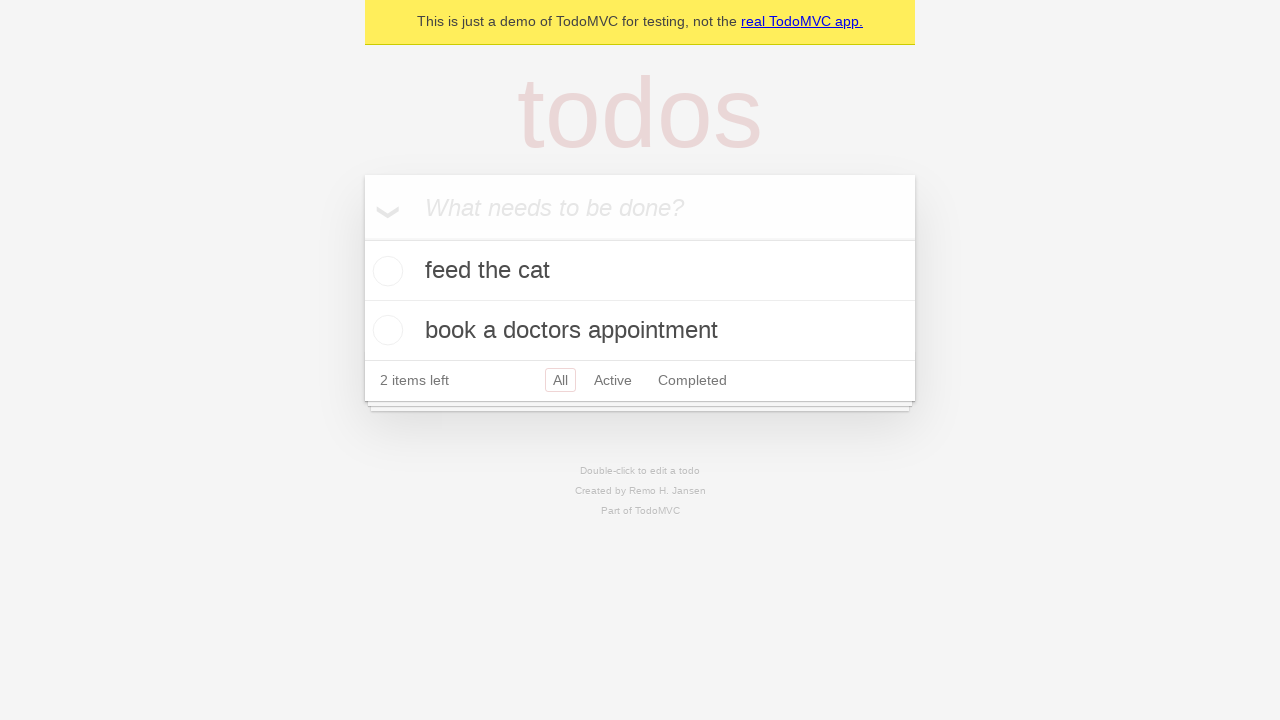